Tests dropdown selection functionality by selecting options using different methods and verifying the selections

Starting URL: http://the-internet.herokuapp.com/dropdown

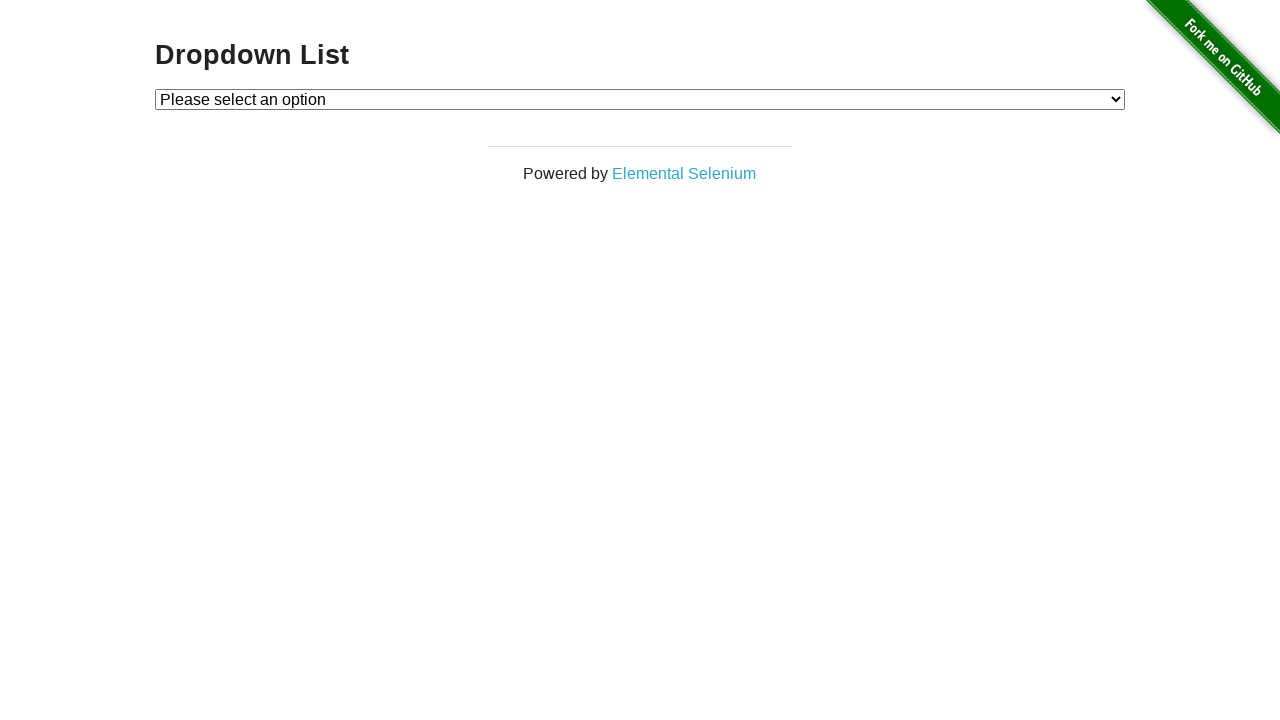

Navigated to dropdown test page
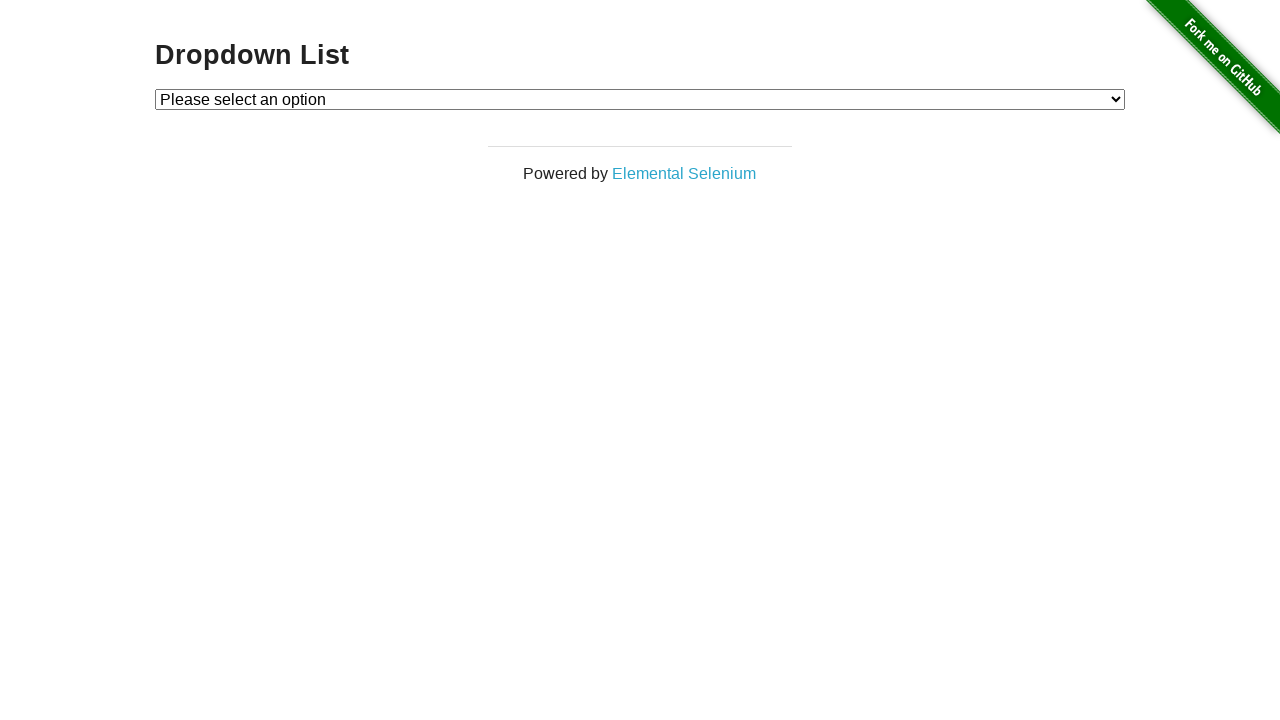

Located dropdown element
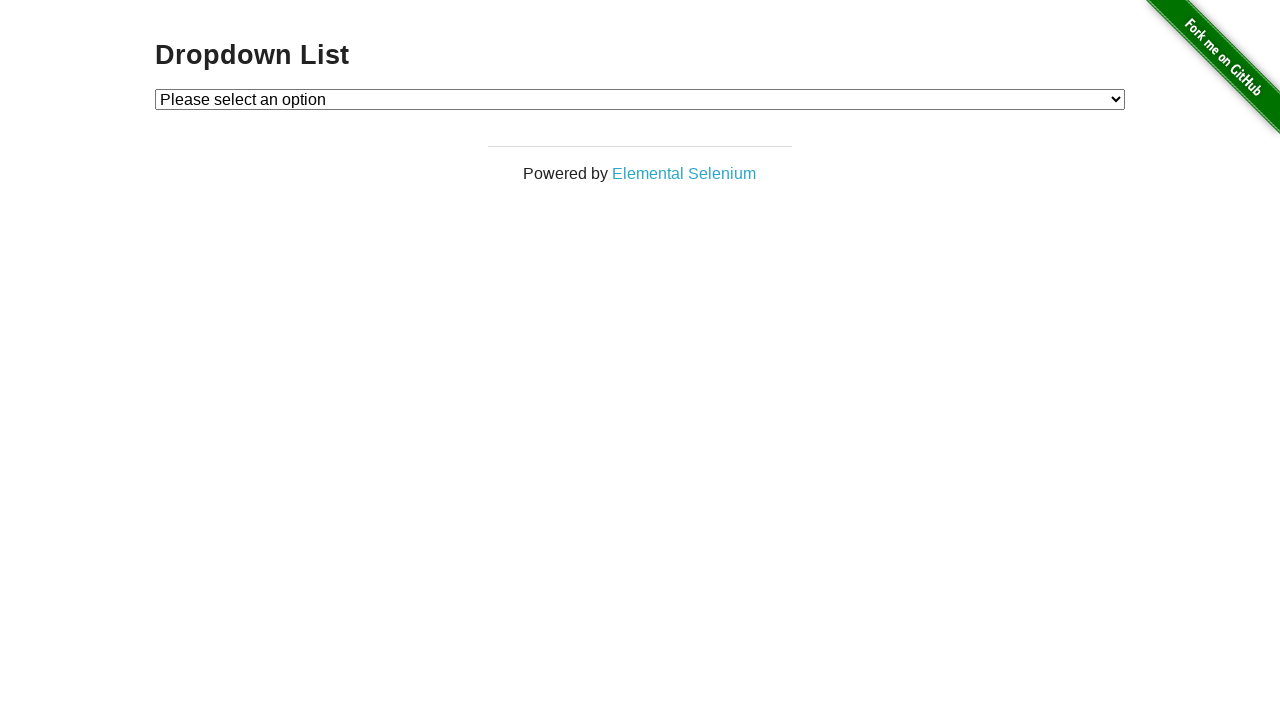

Selected 'Option 2' by visible text on #dropdown
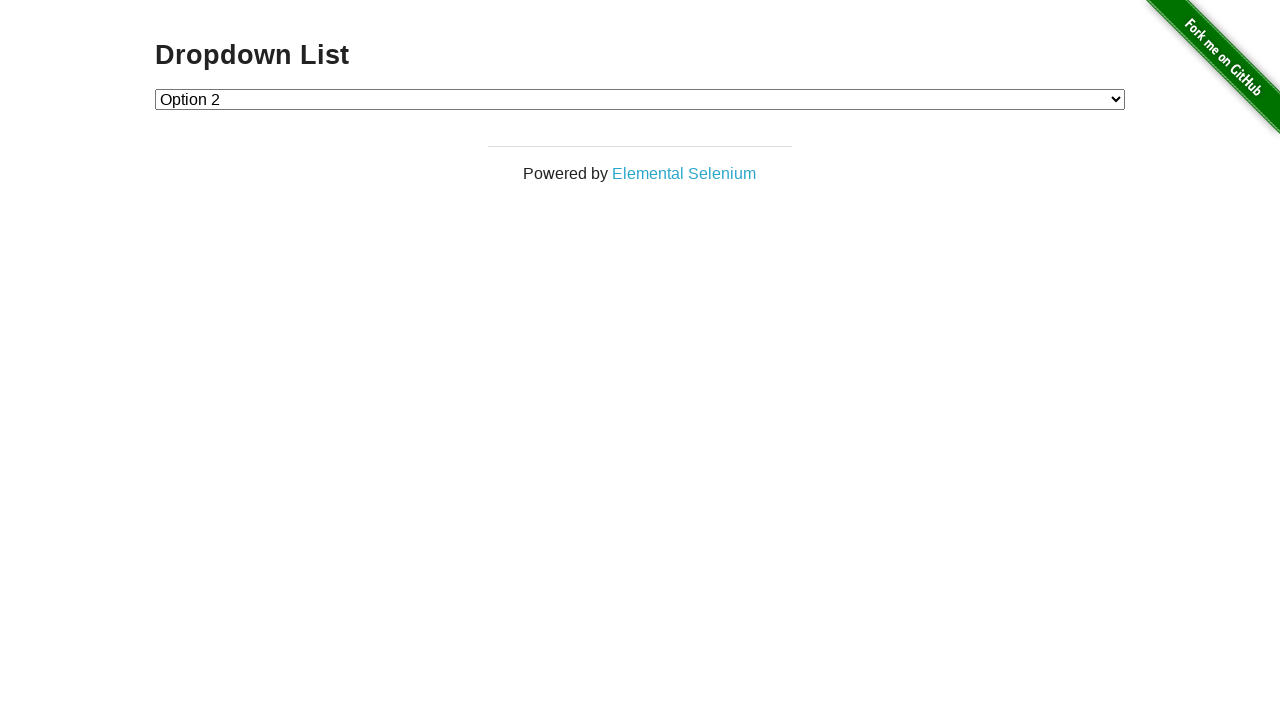

Retrieved dropdown selected value
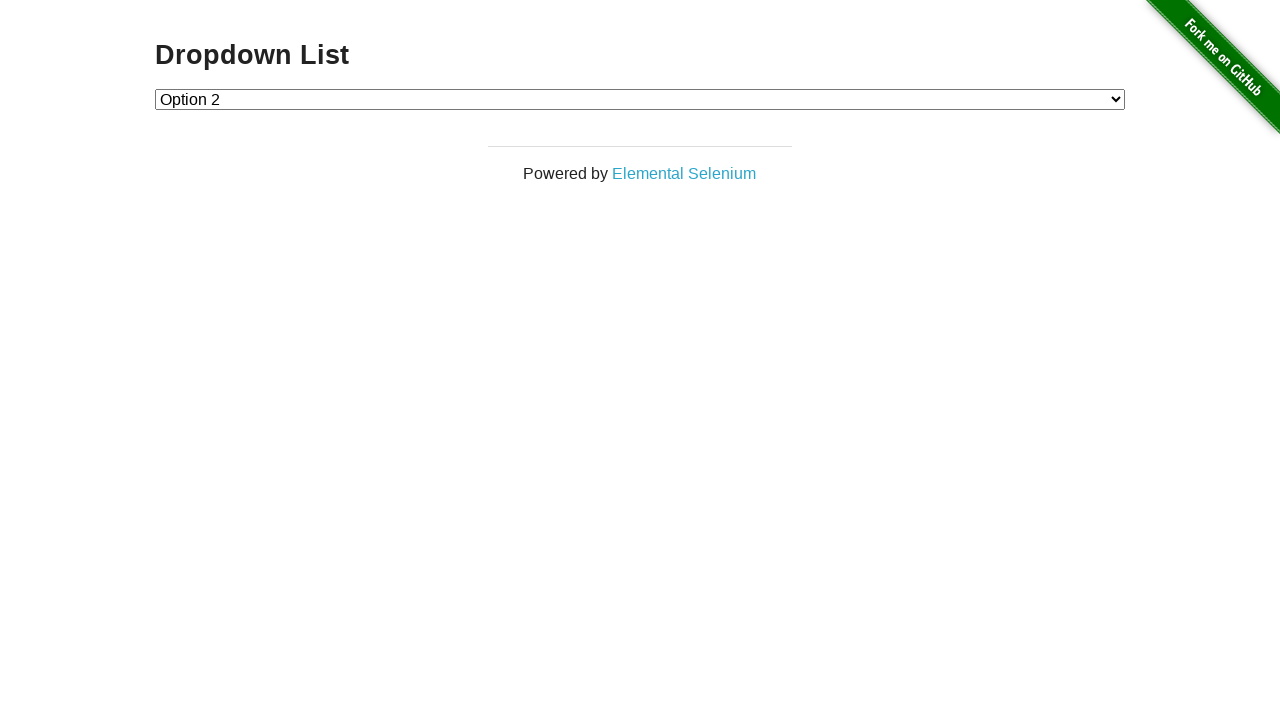

Verified 'Option 2' is selected with value '2'
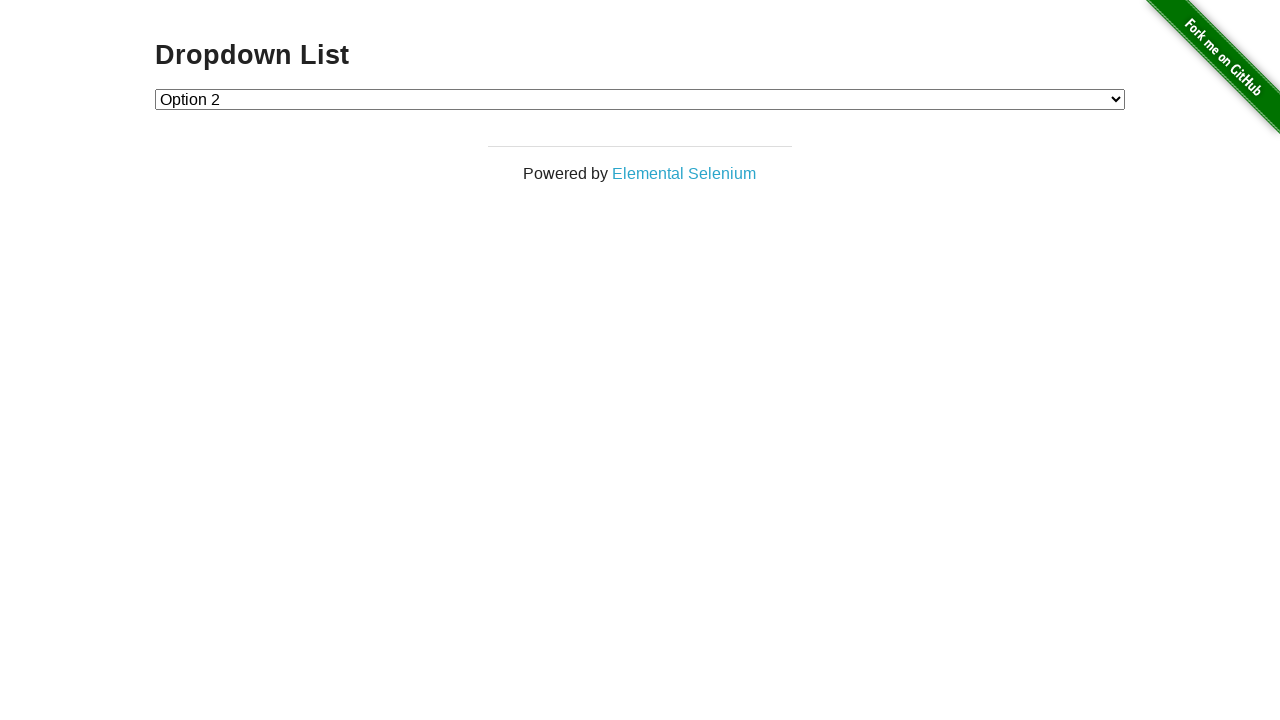

Selected 'Option 1' by value on #dropdown
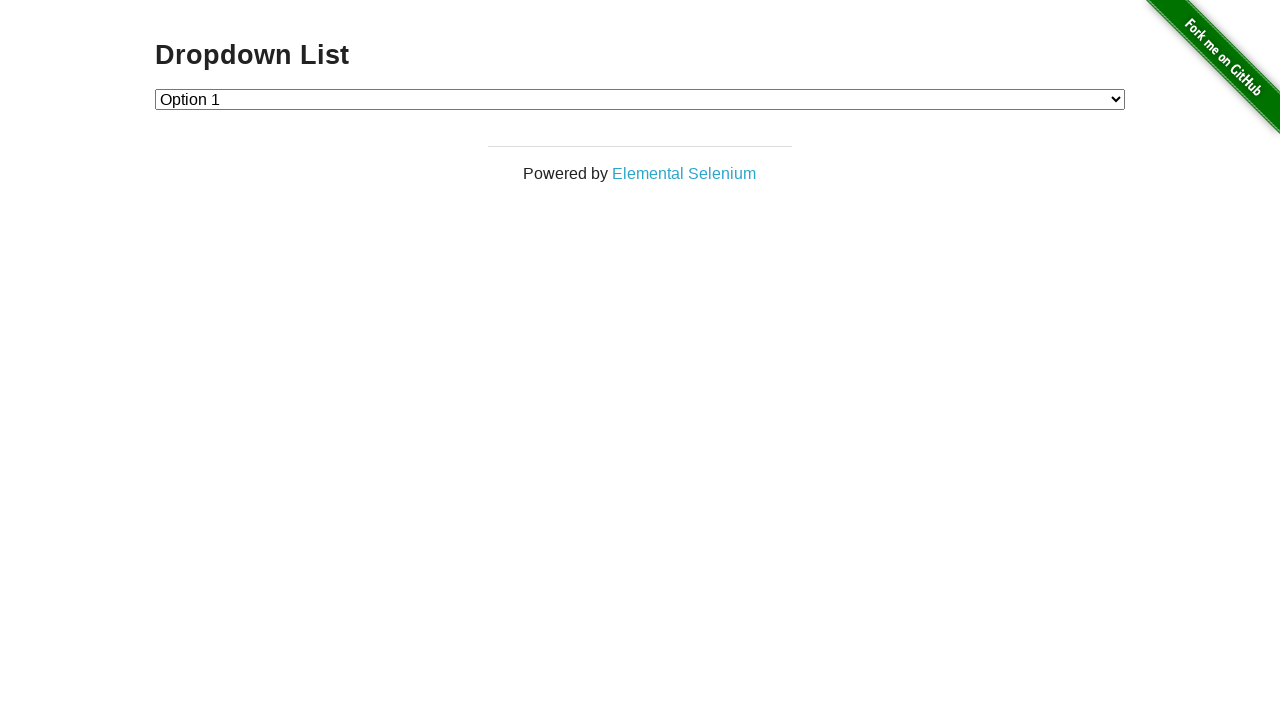

Retrieved selected option text
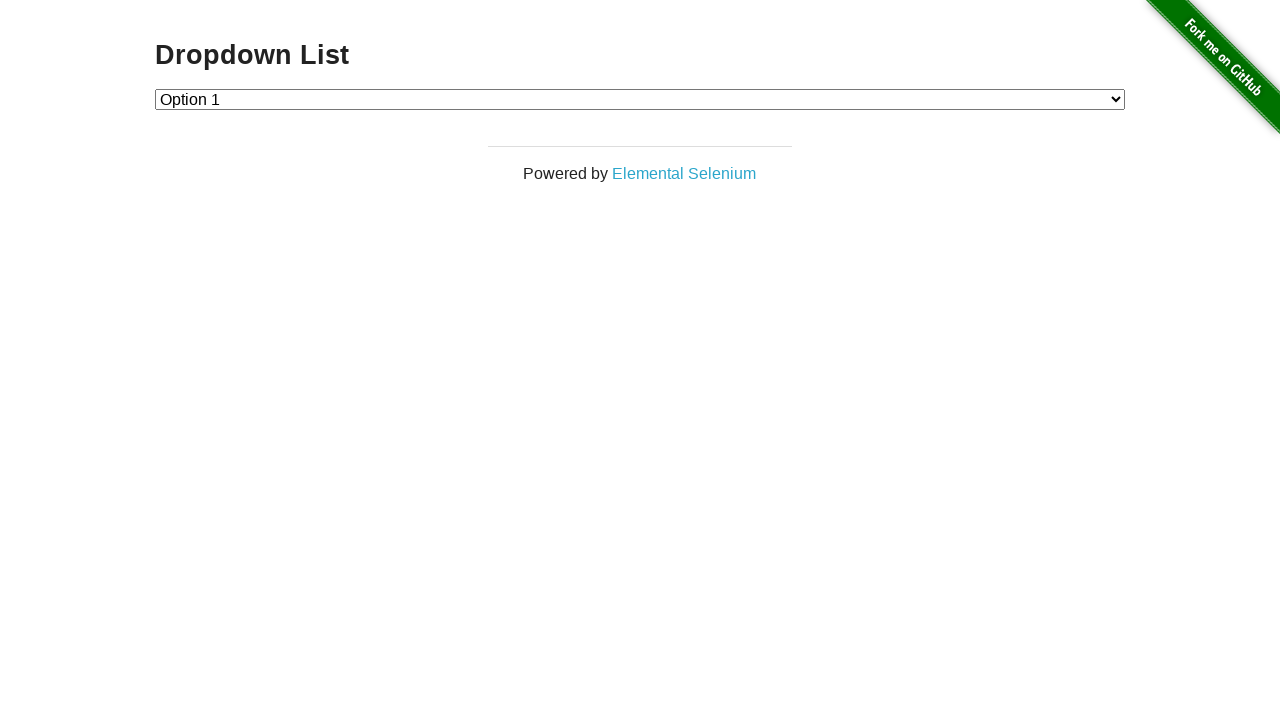

Verified 'Option 1' is selected with text 'Option 1'
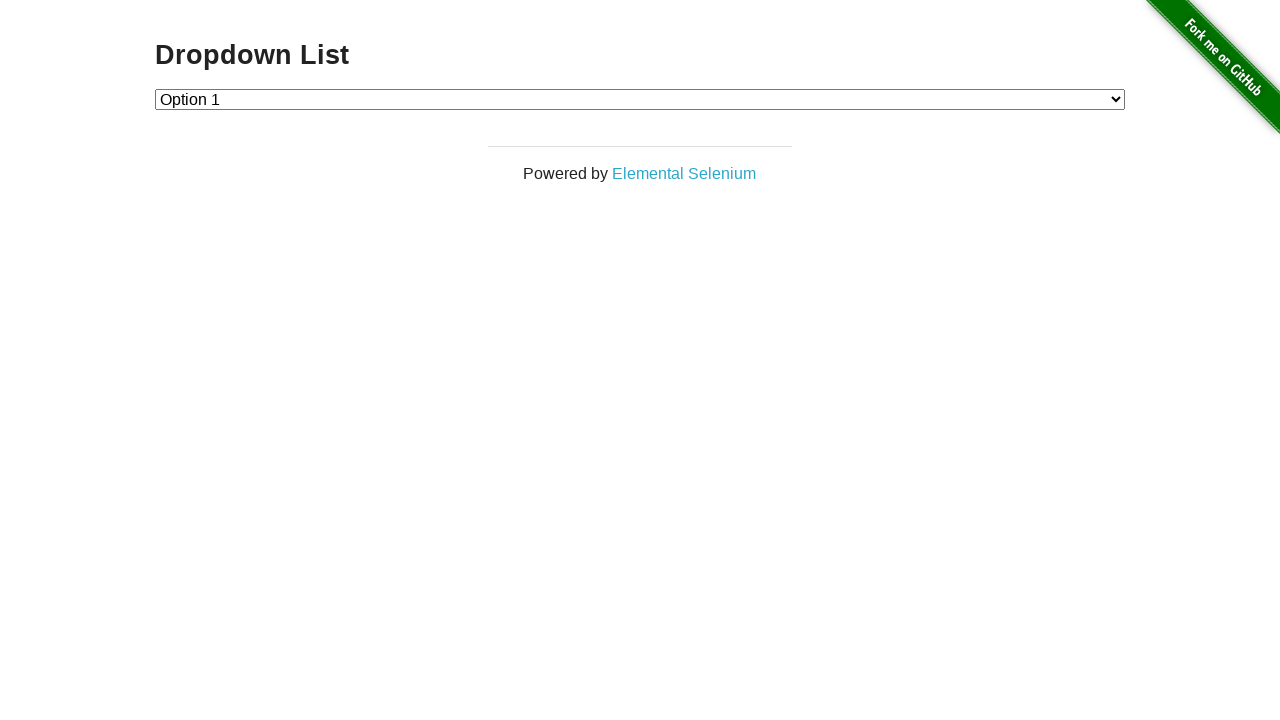

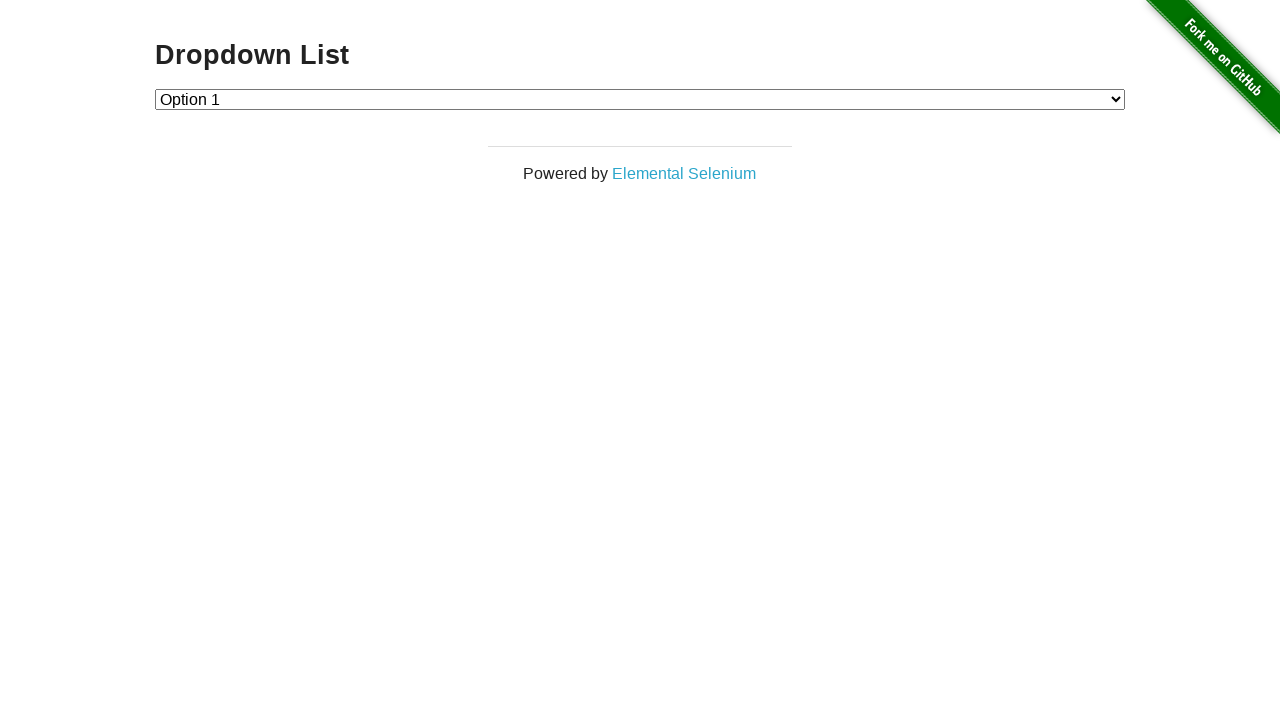